Tests right-click context menu by right-clicking an element, hovering over menu items, and clicking quit option

Starting URL: http://swisnl.github.io/jQuery-contextMenu/demo.html

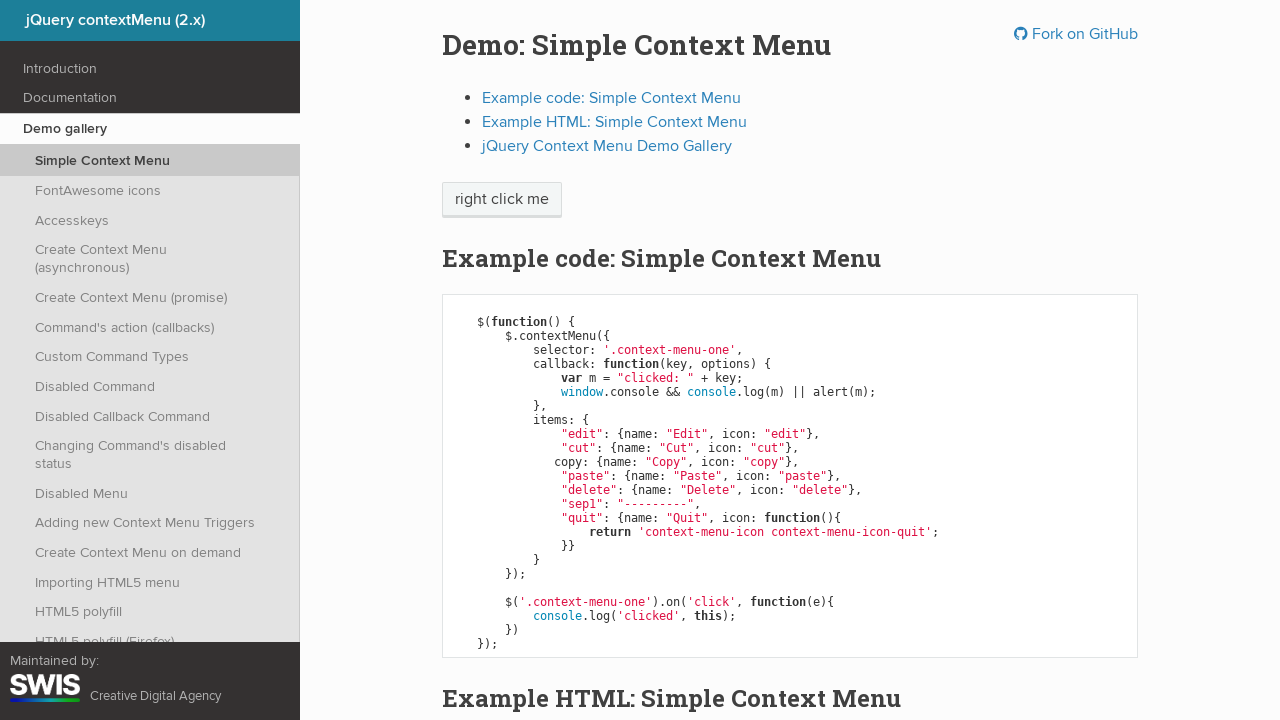

Verified quit option is not visible initially
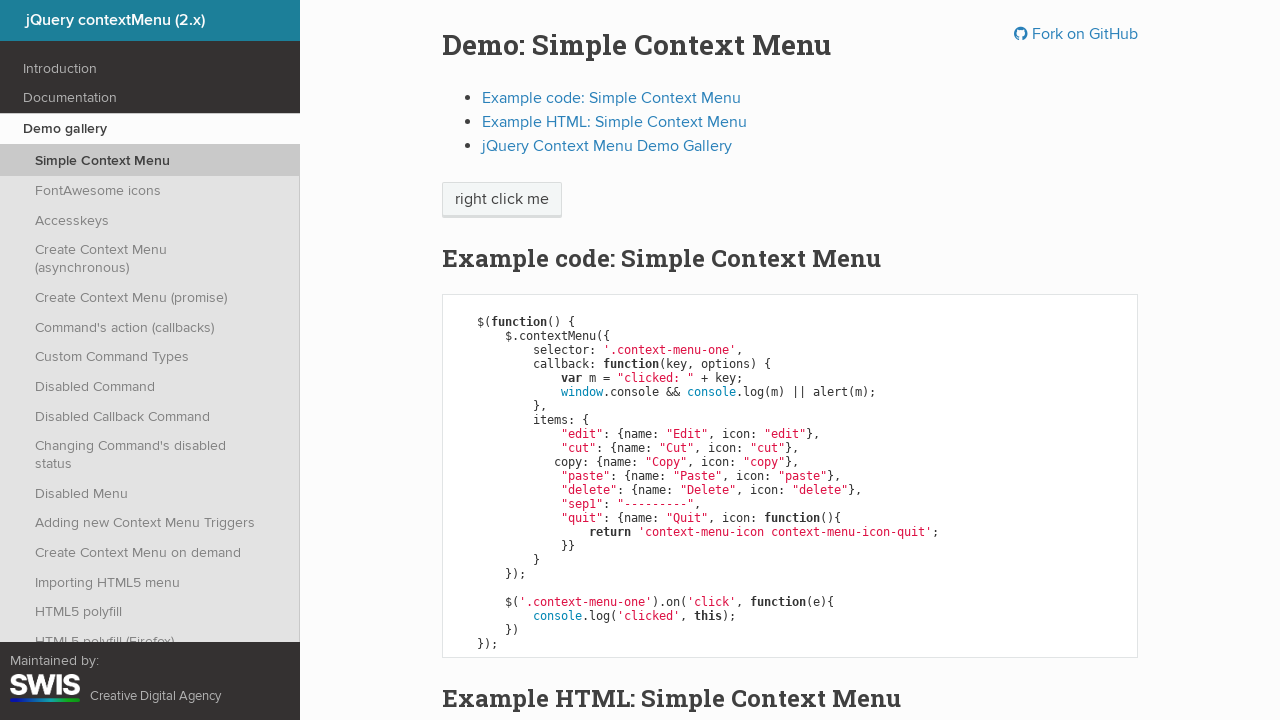

Right-clicked on context menu element at (502, 200) on span.context-menu-one
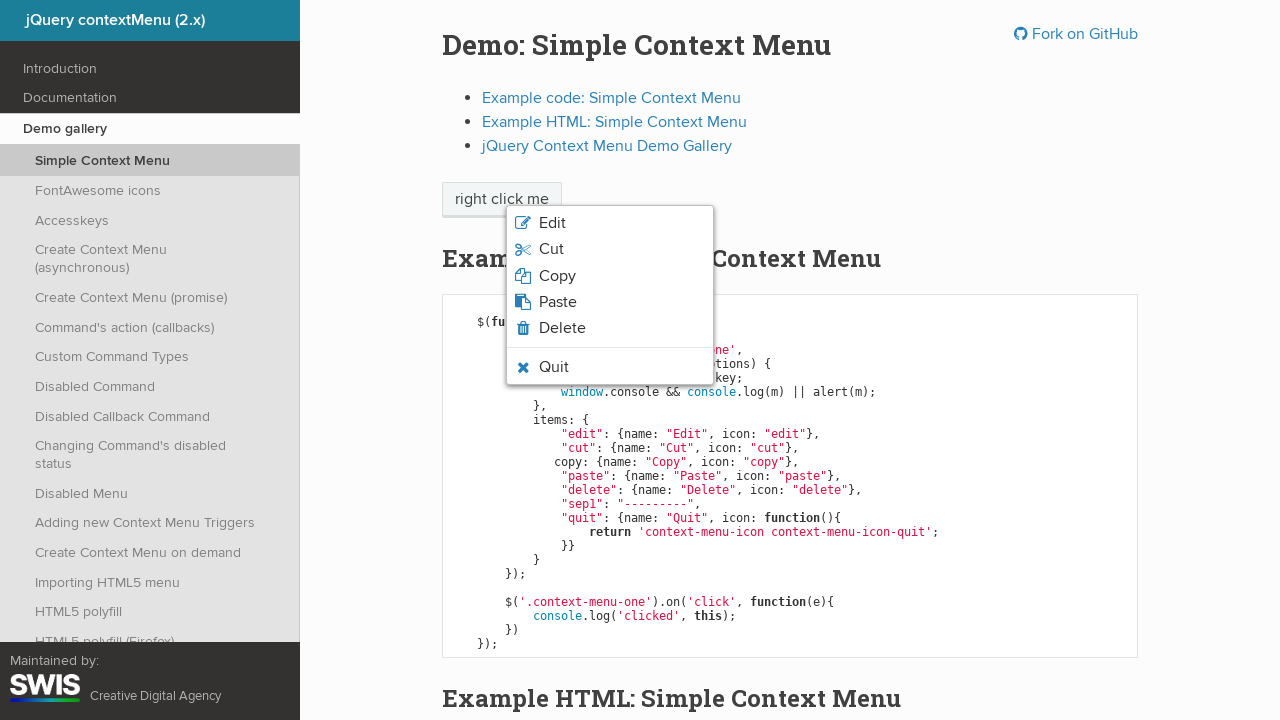

Waited 2000ms for context menu to appear
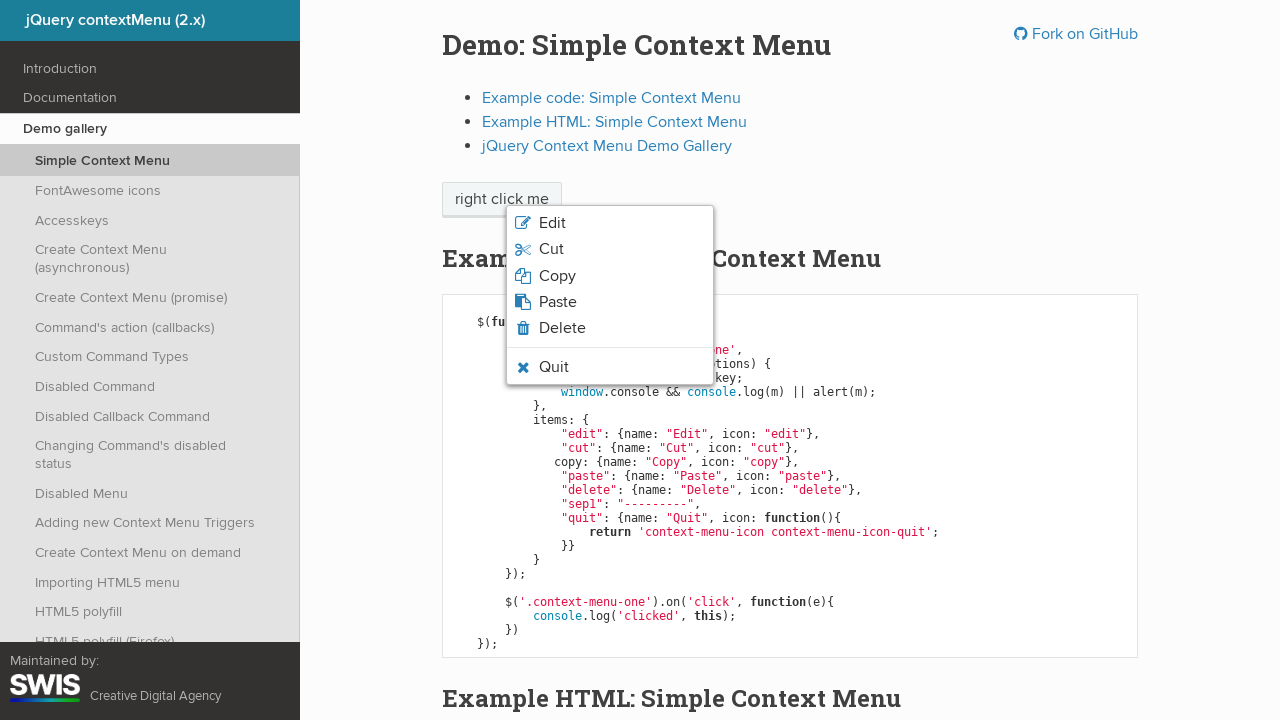

Verified quit option is now visible after right-click
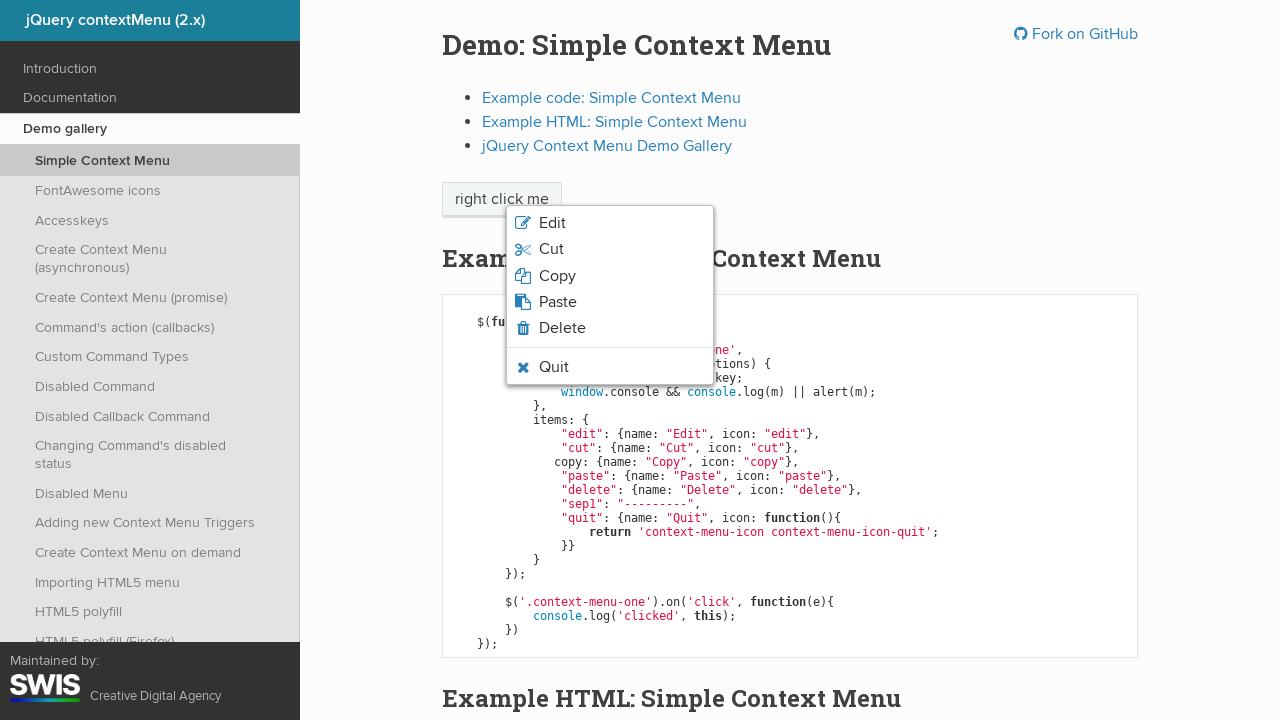

Hovered over quit option at (610, 367) on li.context-menu-icon-quit
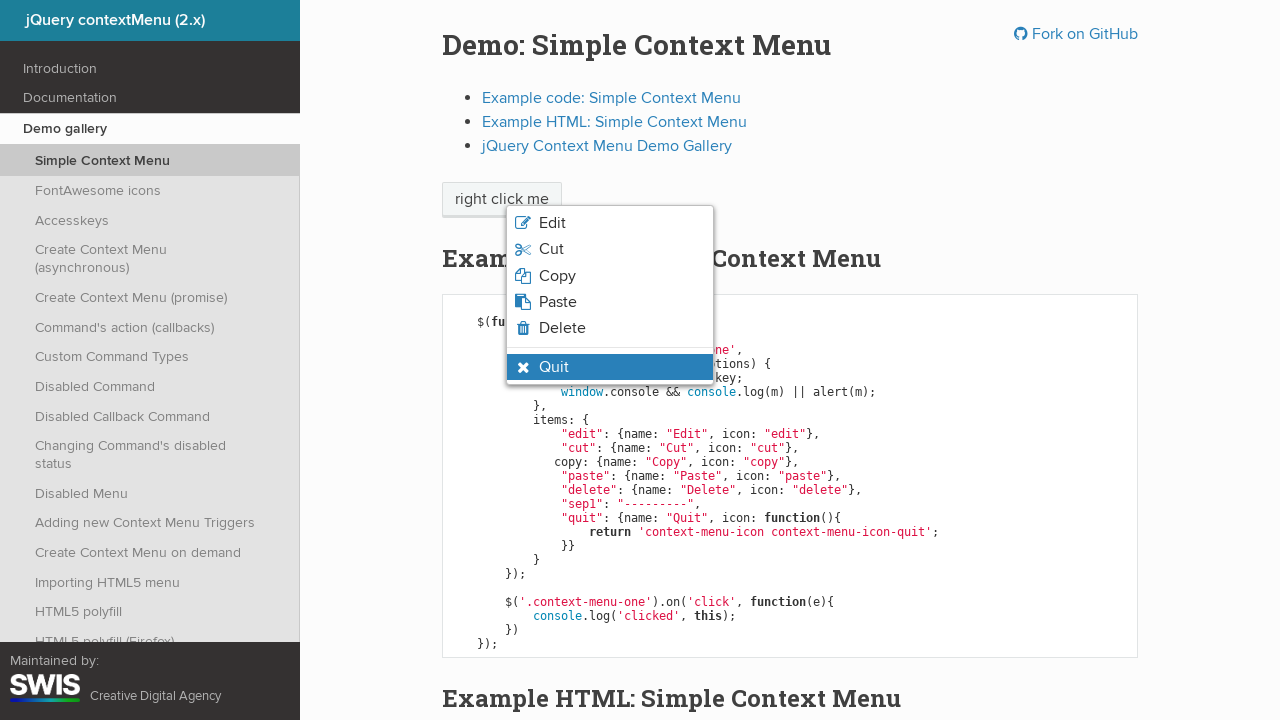

Waited 2000ms after hovering
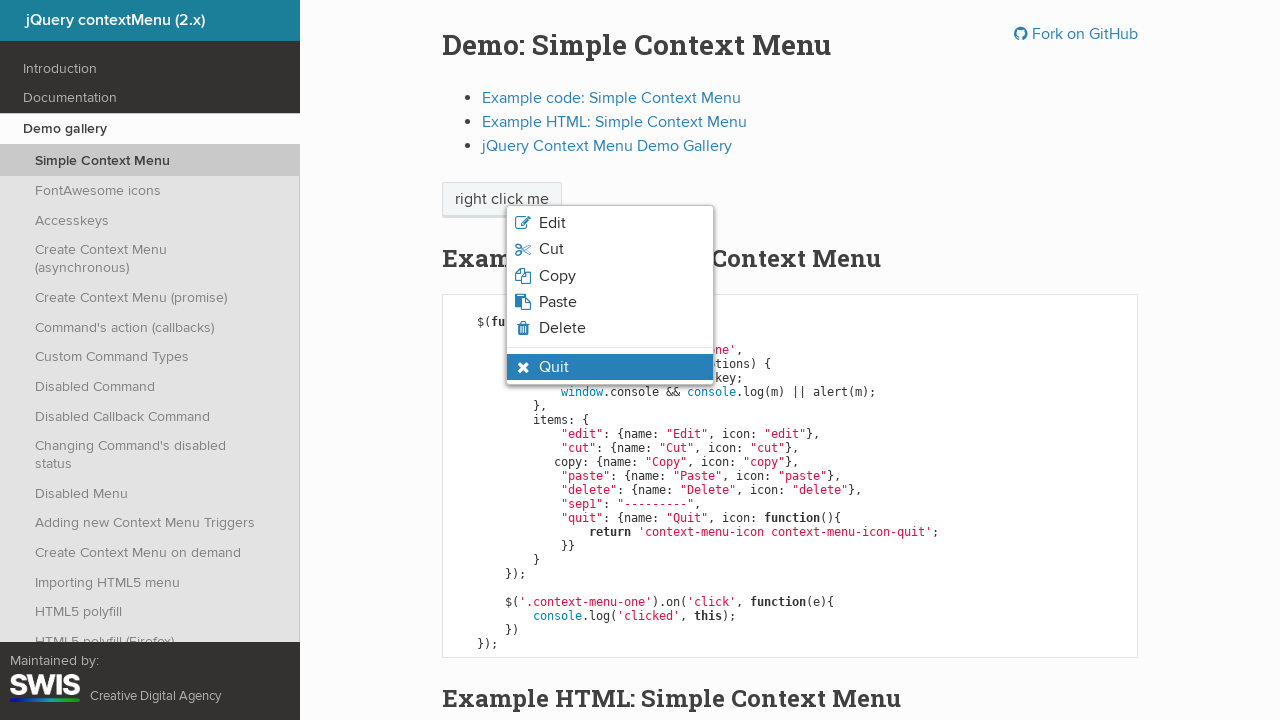

Verified hover class is applied to quit option
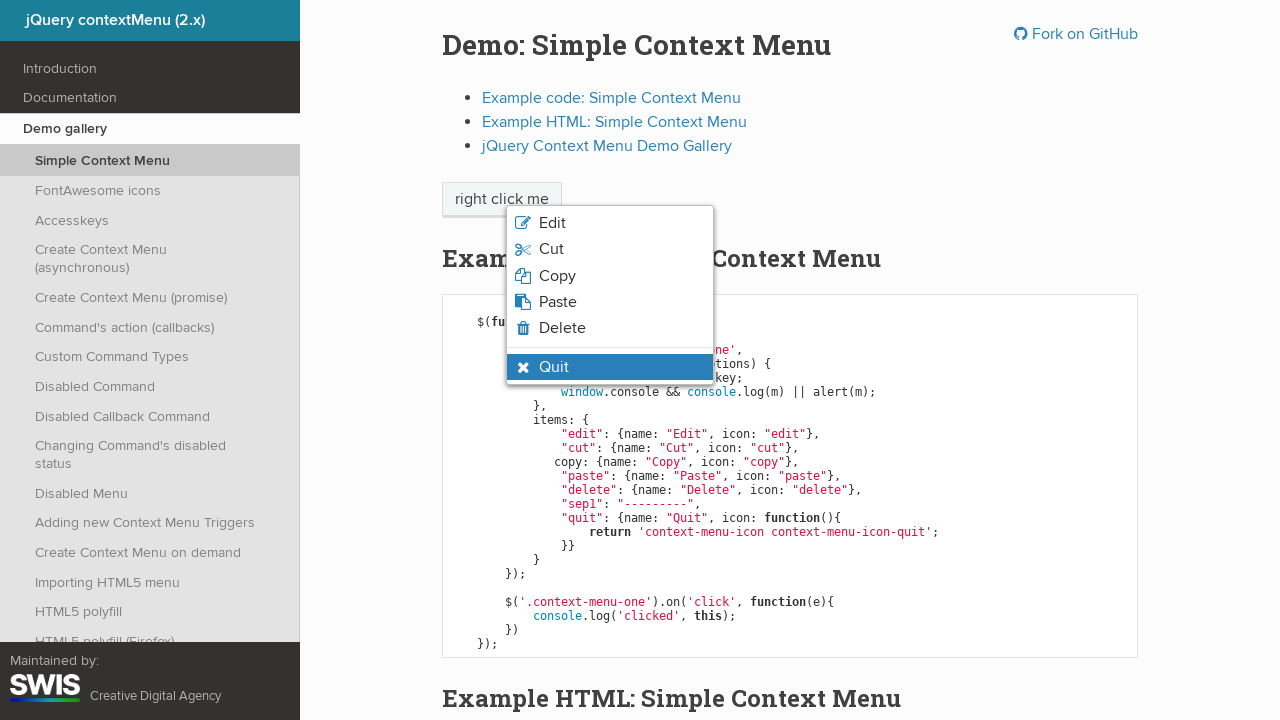

Clicked on quit option at (610, 367) on li.context-menu-icon-quit
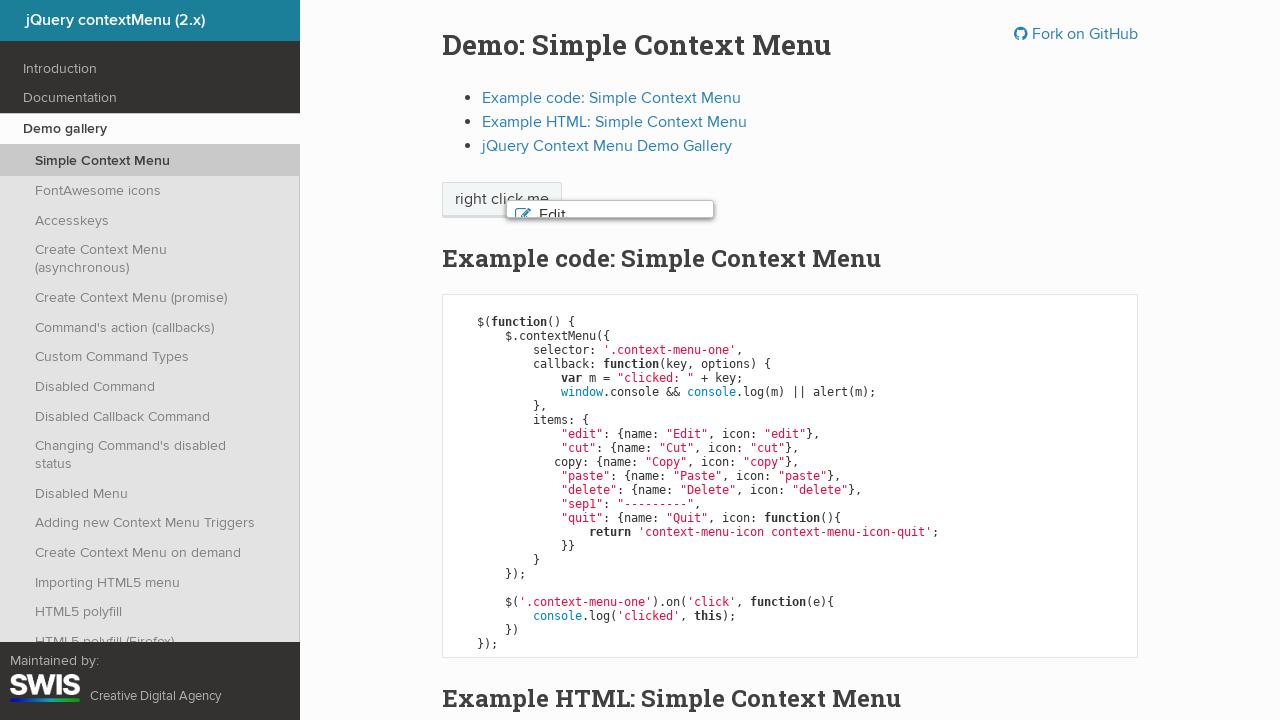

Waited 2000ms after clicking quit
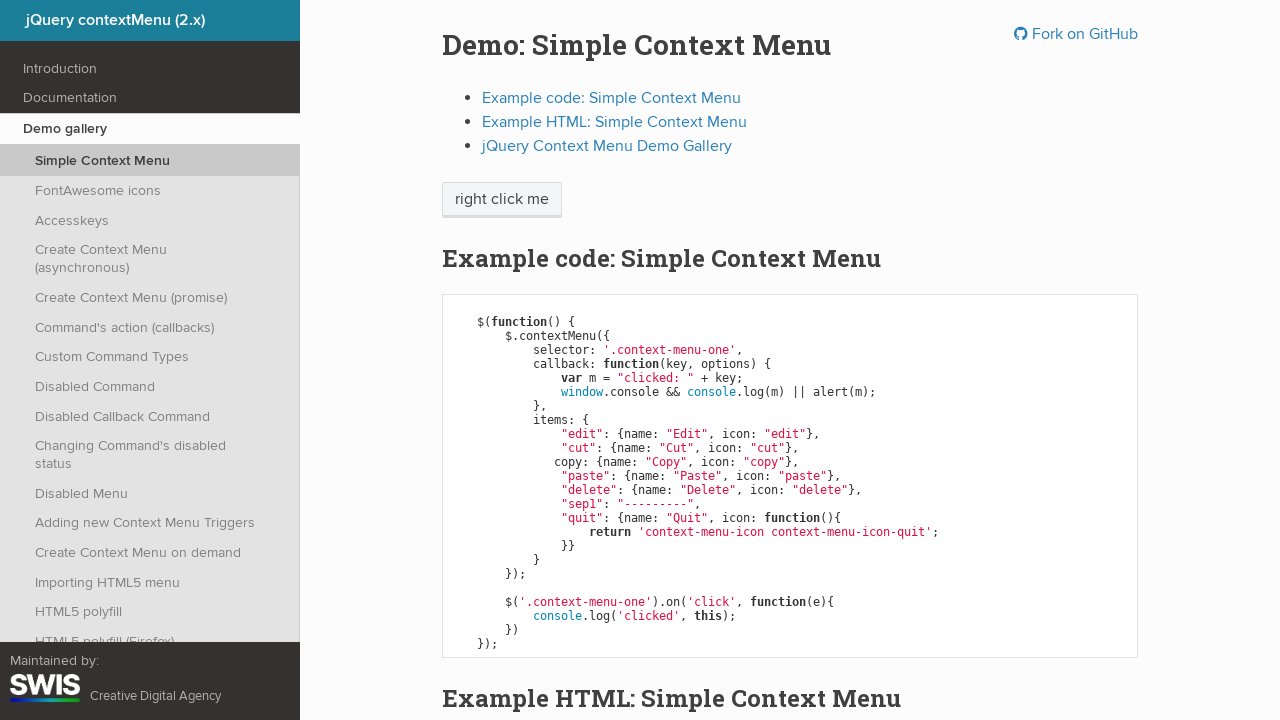

Set up dialog handler to accept alert
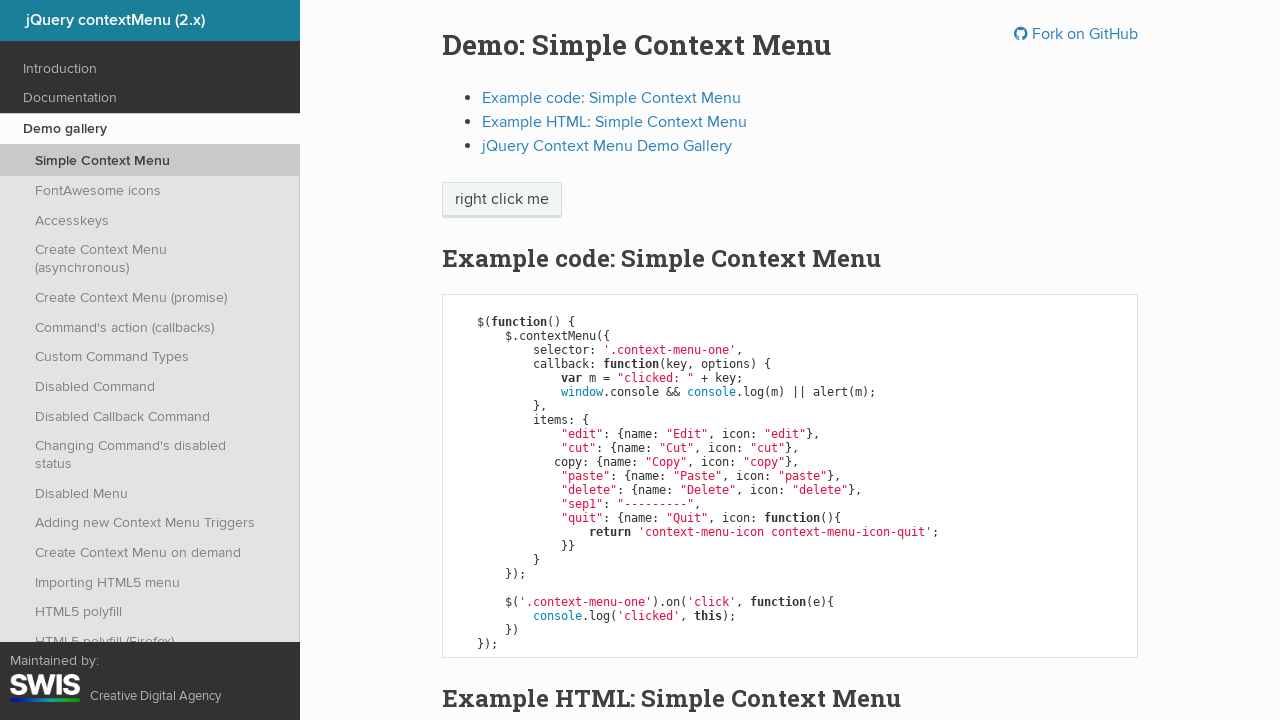

Waited 2000ms for alert to be handled
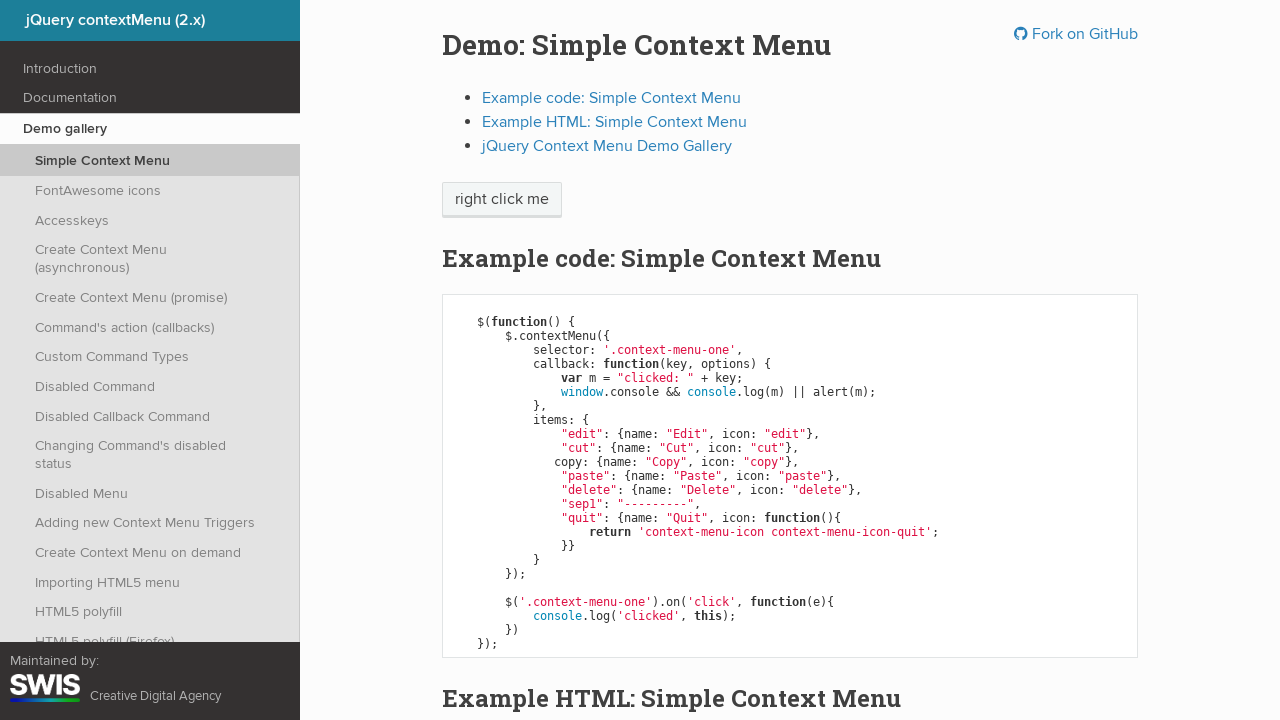

Verified quit option is no longer visible after clicking
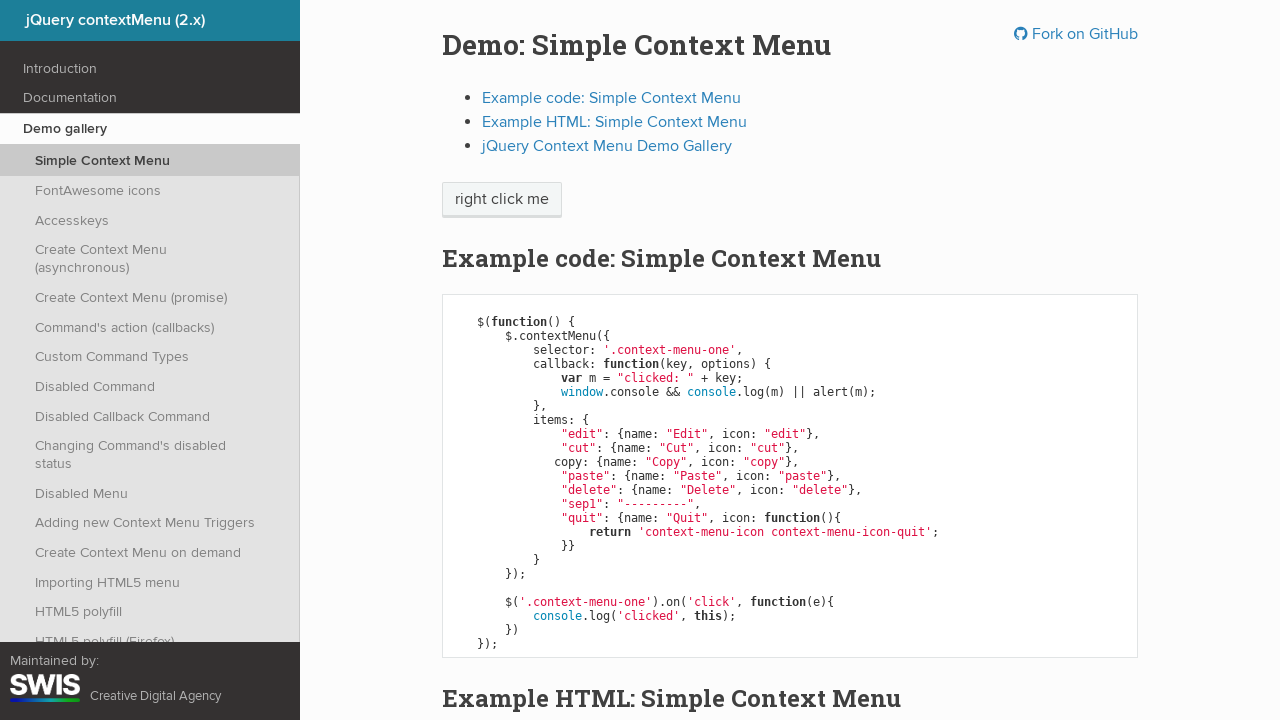

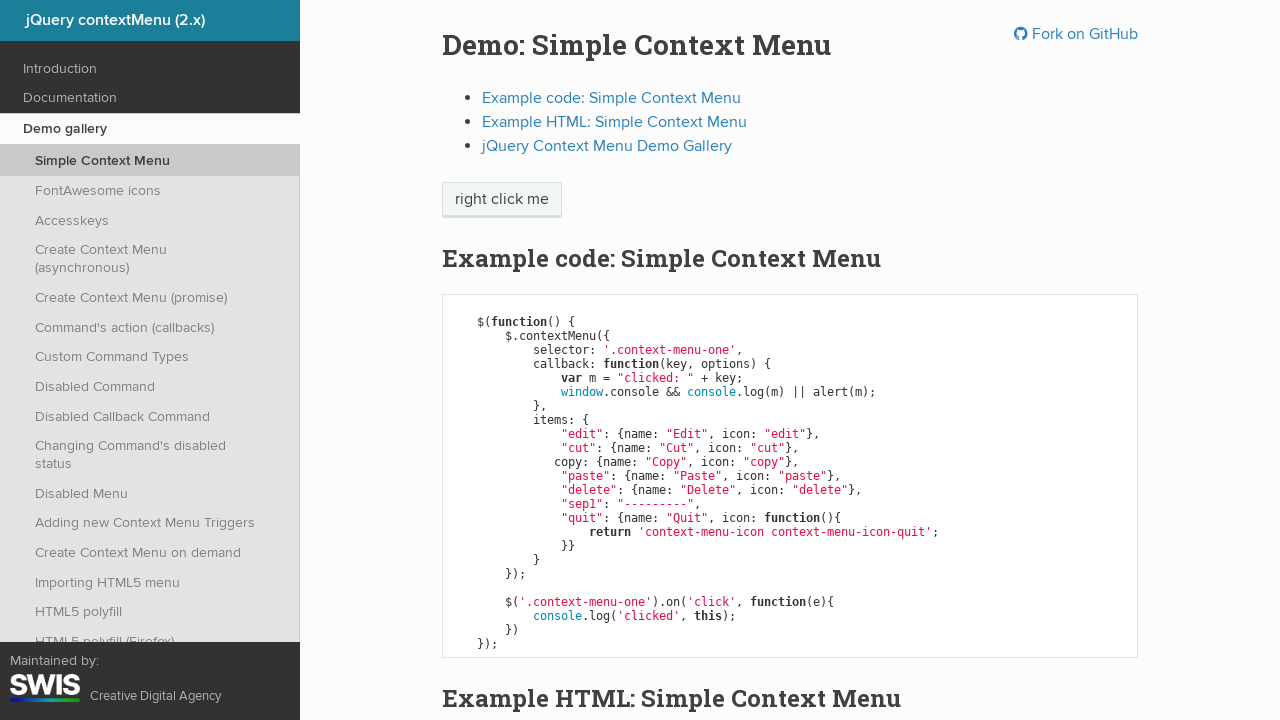